Tests hovering over navigation menu items in sequence

Starting URL: http://opencart.abstracta.us/

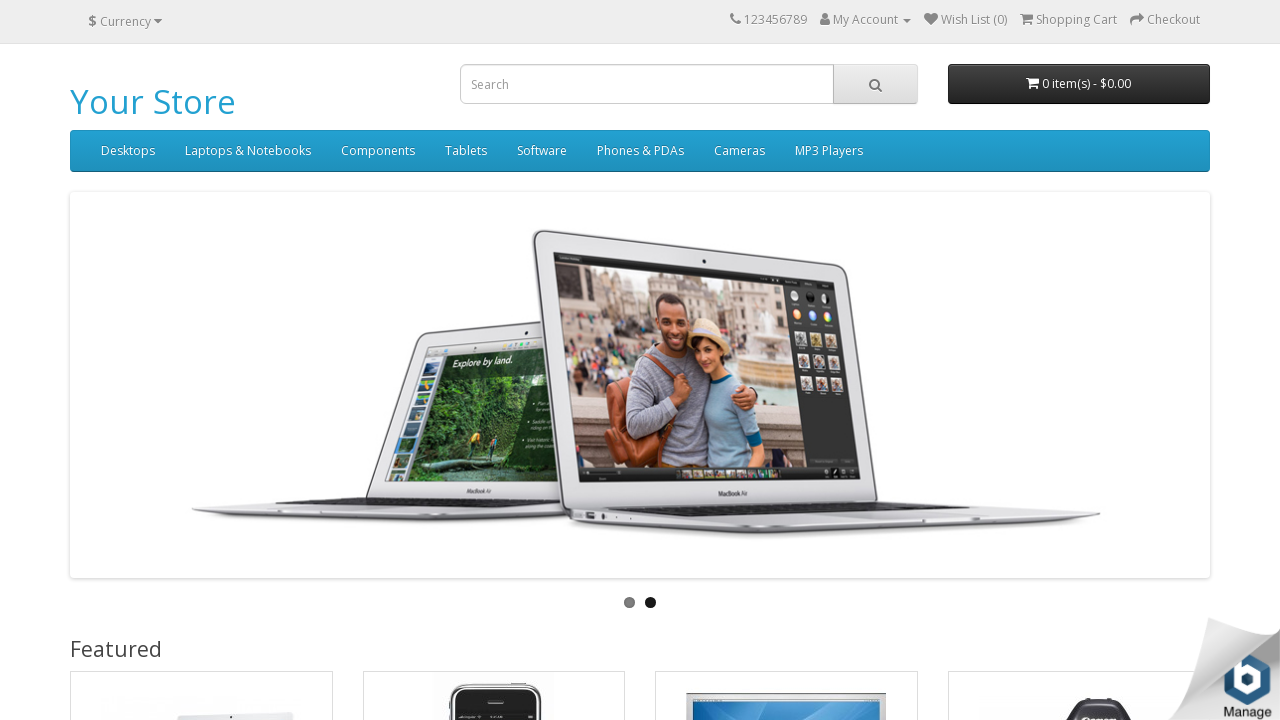

Located first navigation menu item
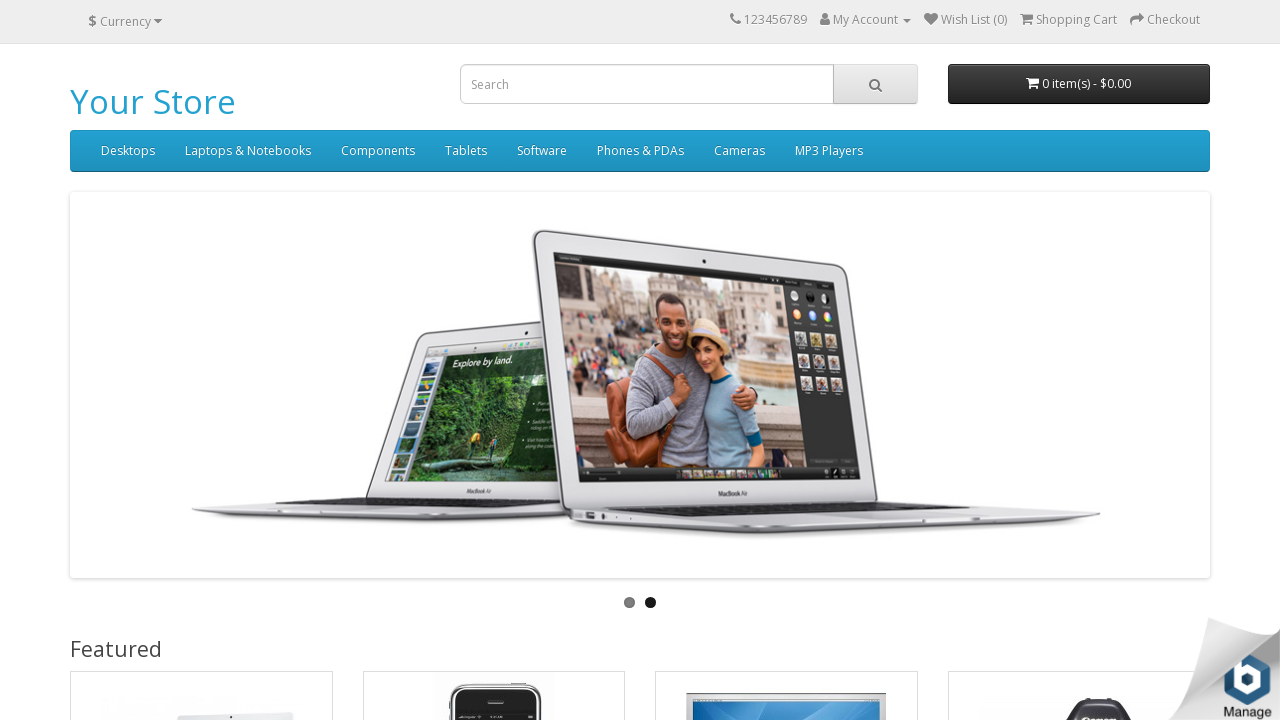

Located second navigation menu item
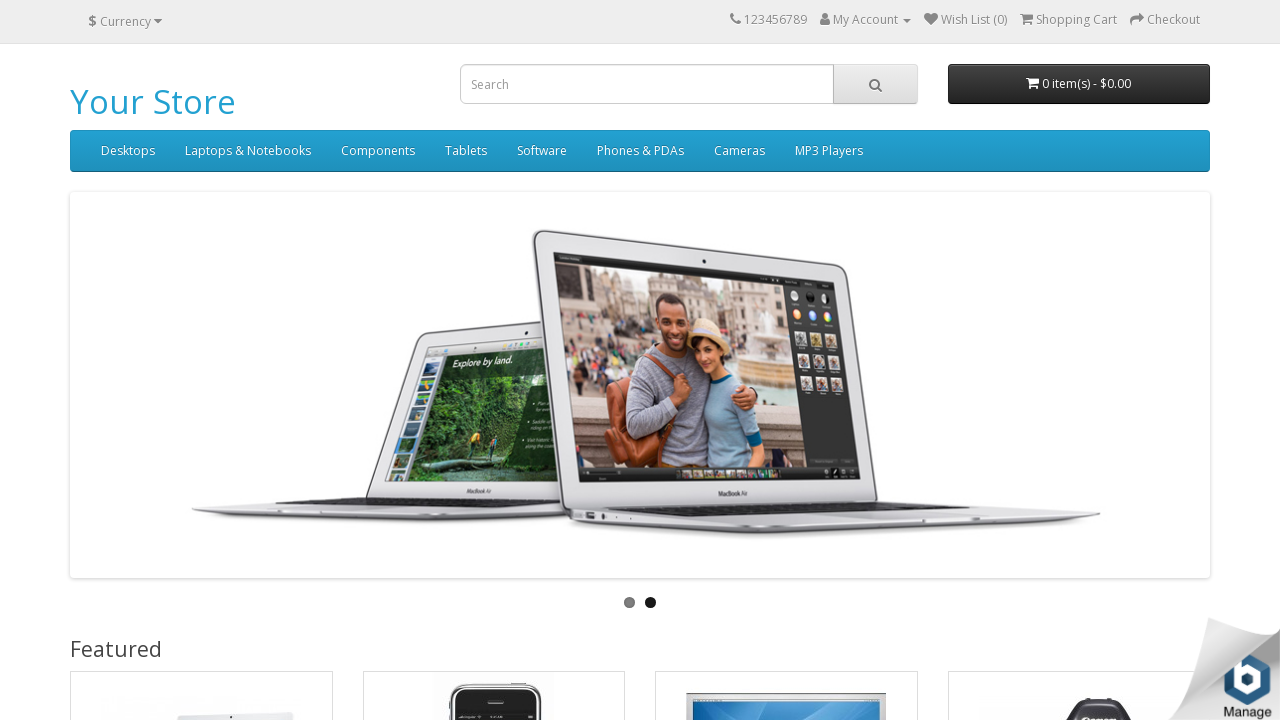

Hovered over first navigation menu item at (128, 151) on ul.nav > li:nth-of-type(1)
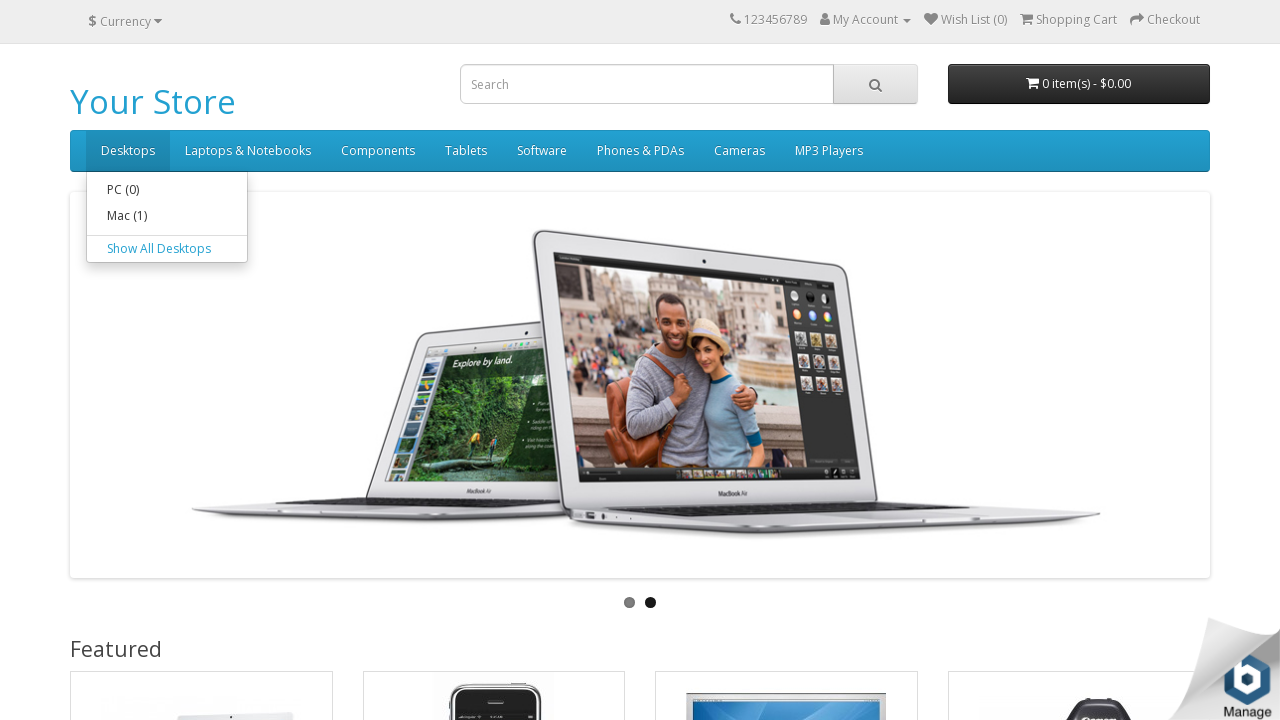

Waited 1 second for first menu item hover effect
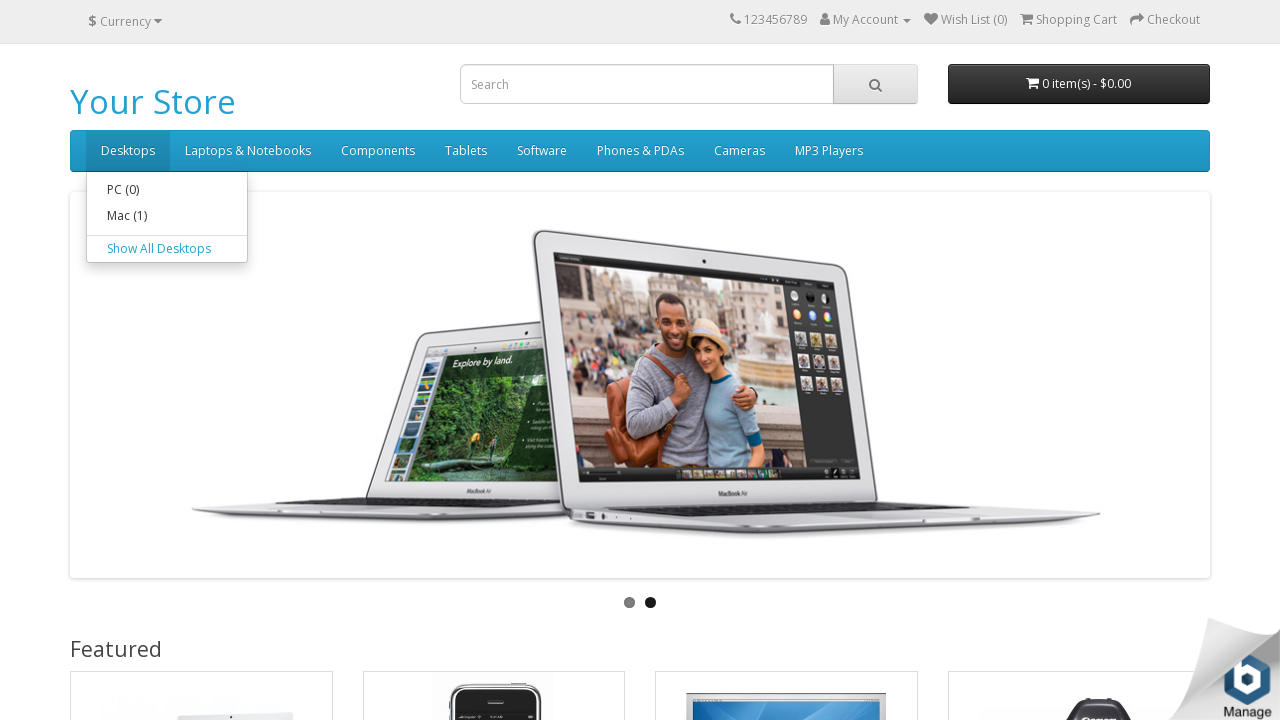

Hovered over second navigation menu item at (248, 151) on ul.nav > li:nth-of-type(2)
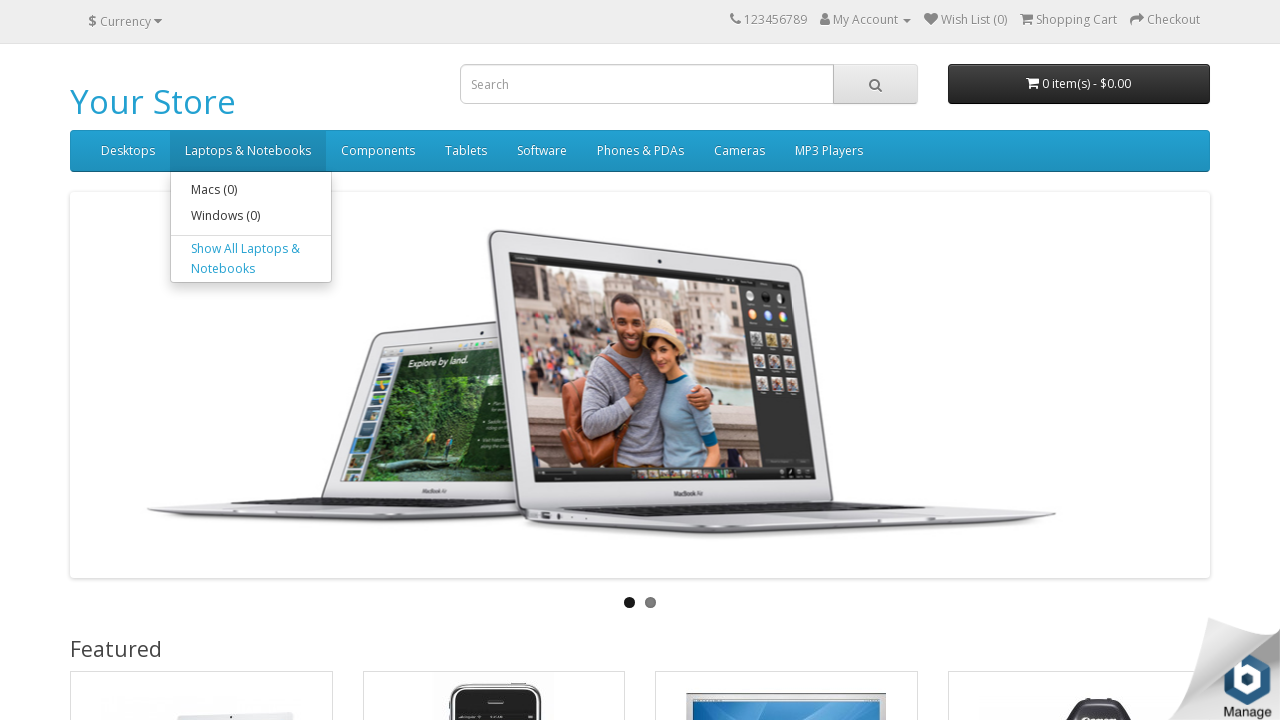

Waited 1 second for second menu item hover effect
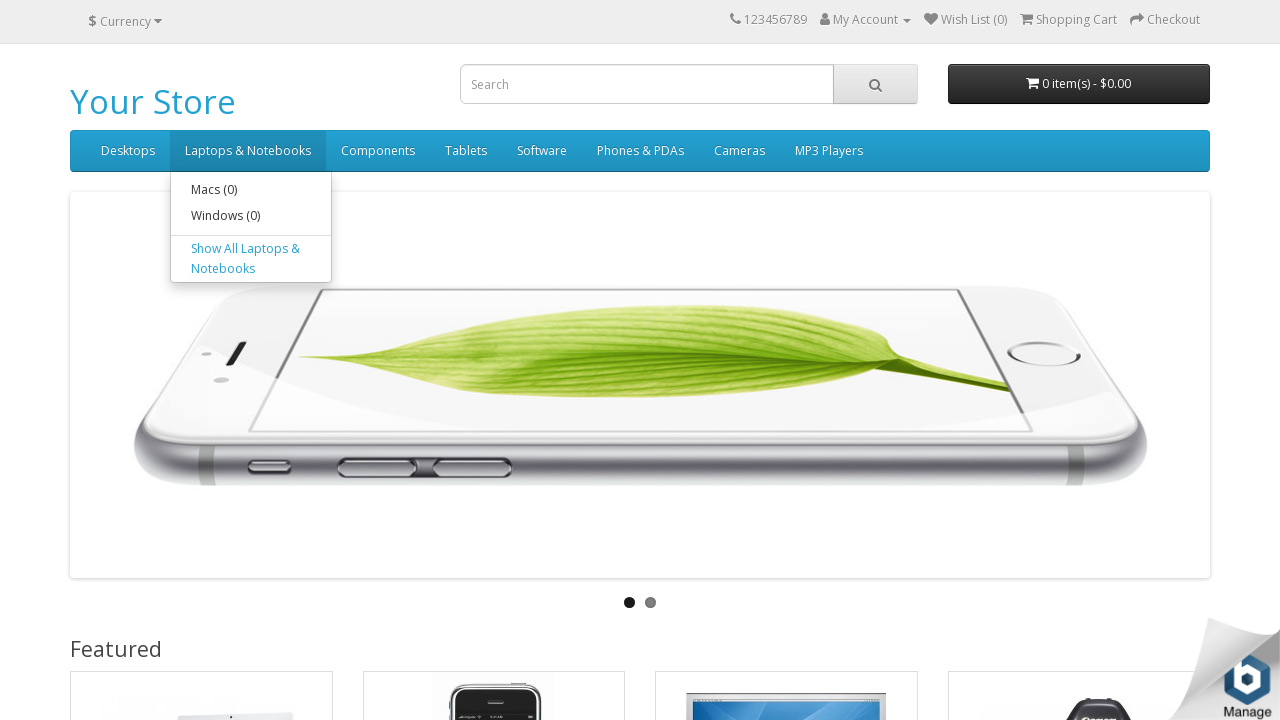

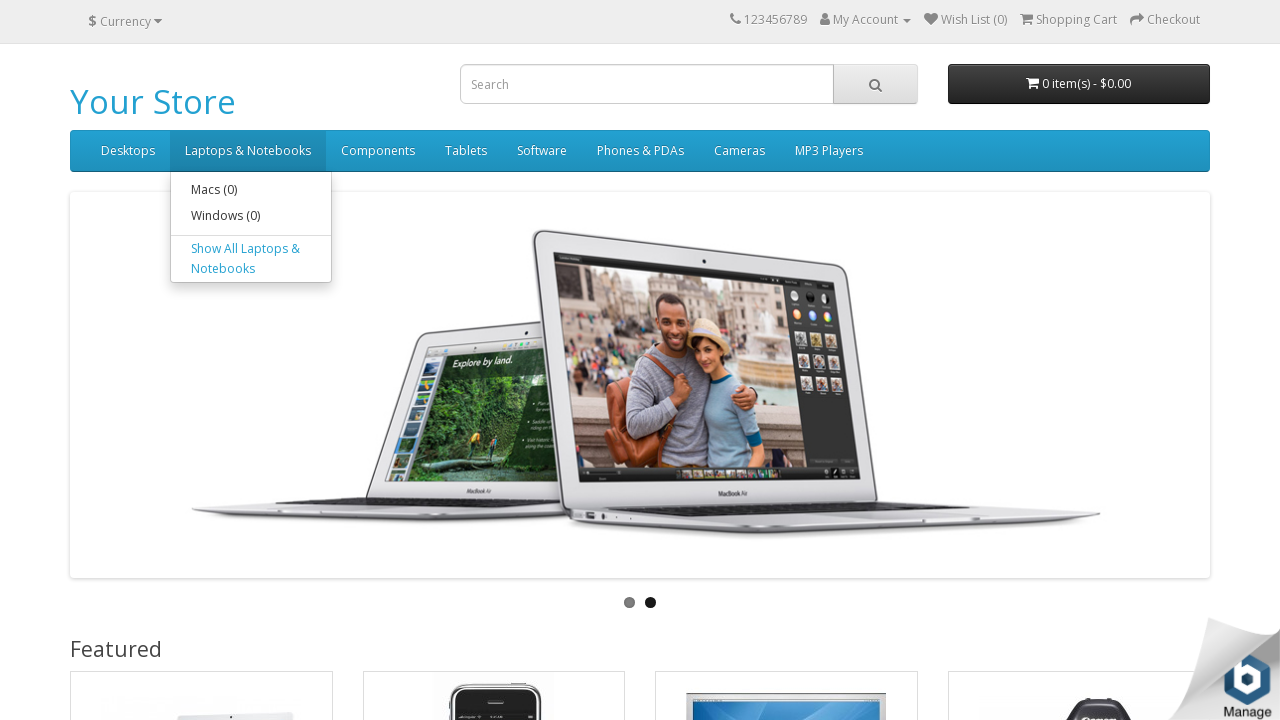